Tests static dropdown selection functionality by selecting options using different methods (index, visible text, and value)

Starting URL: https://rahulshettyacademy.com/dropdownsPractise/

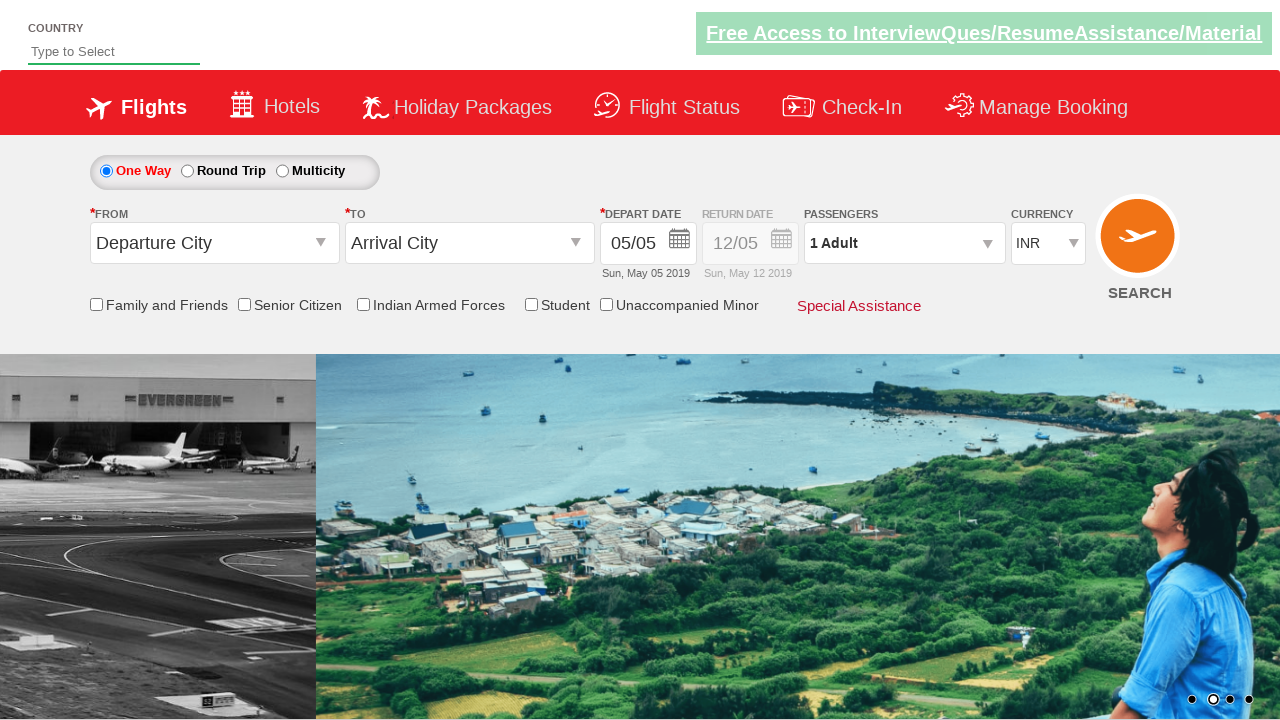

Located currency dropdown element
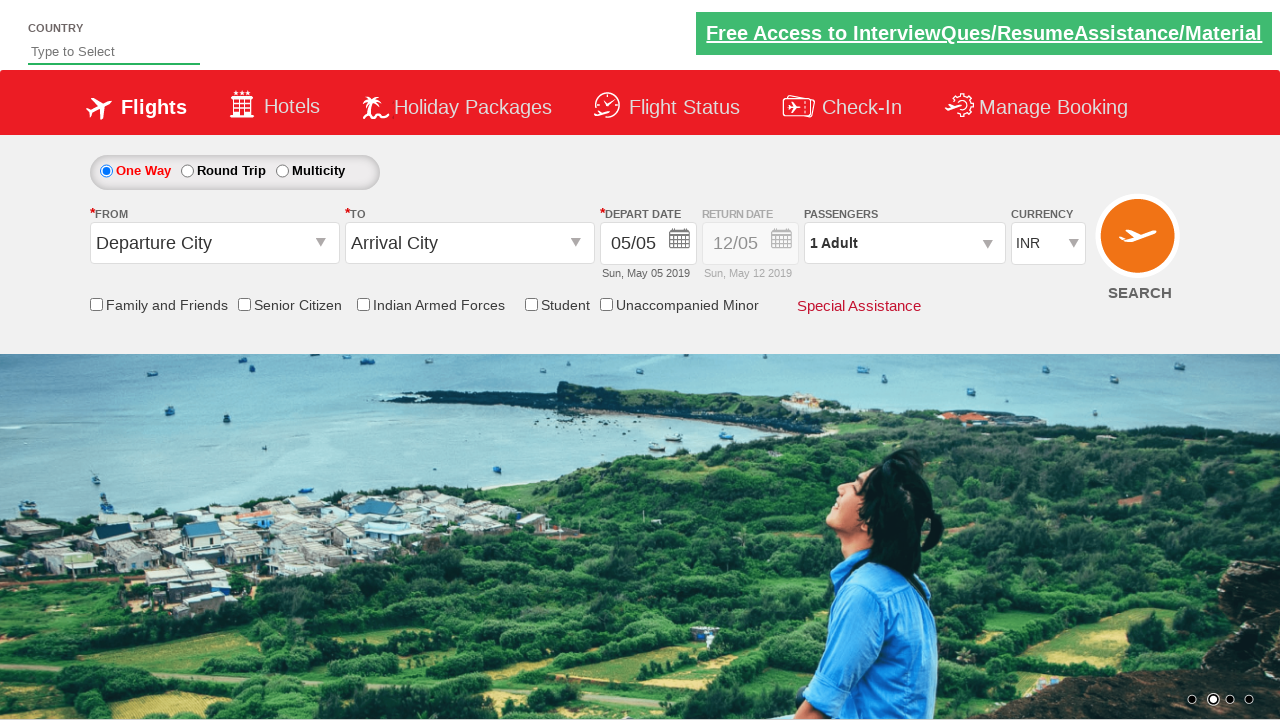

Selected dropdown option by index 3 (4th option) on #ctl00_mainContent_DropDownListCurrency
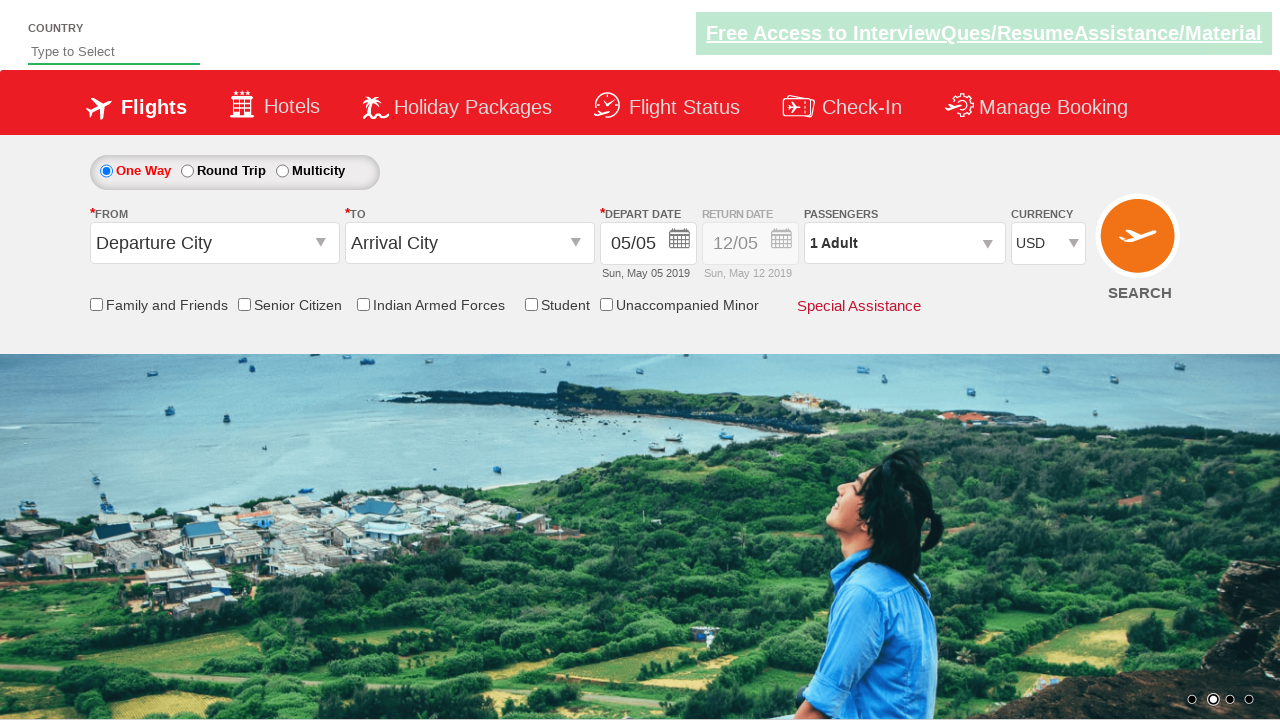

Verified selected option: USD
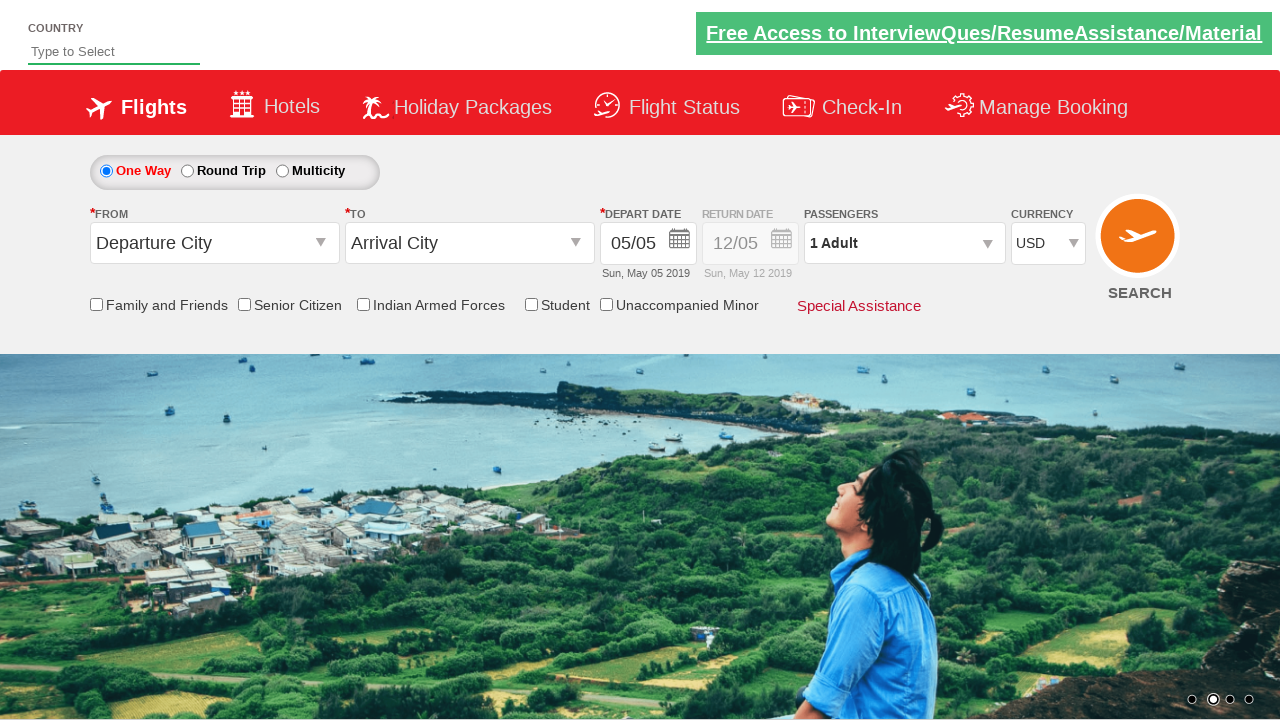

Selected dropdown option by visible text 'AED' on #ctl00_mainContent_DropDownListCurrency
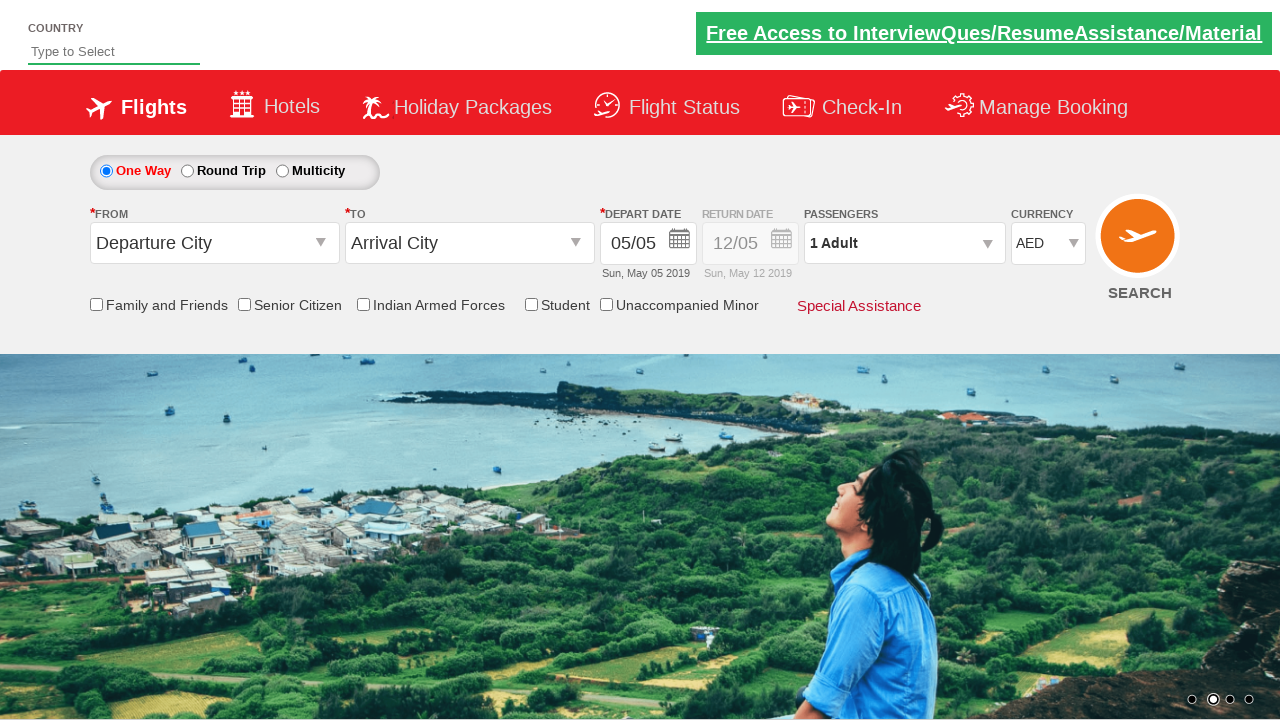

Verified selected option: AED
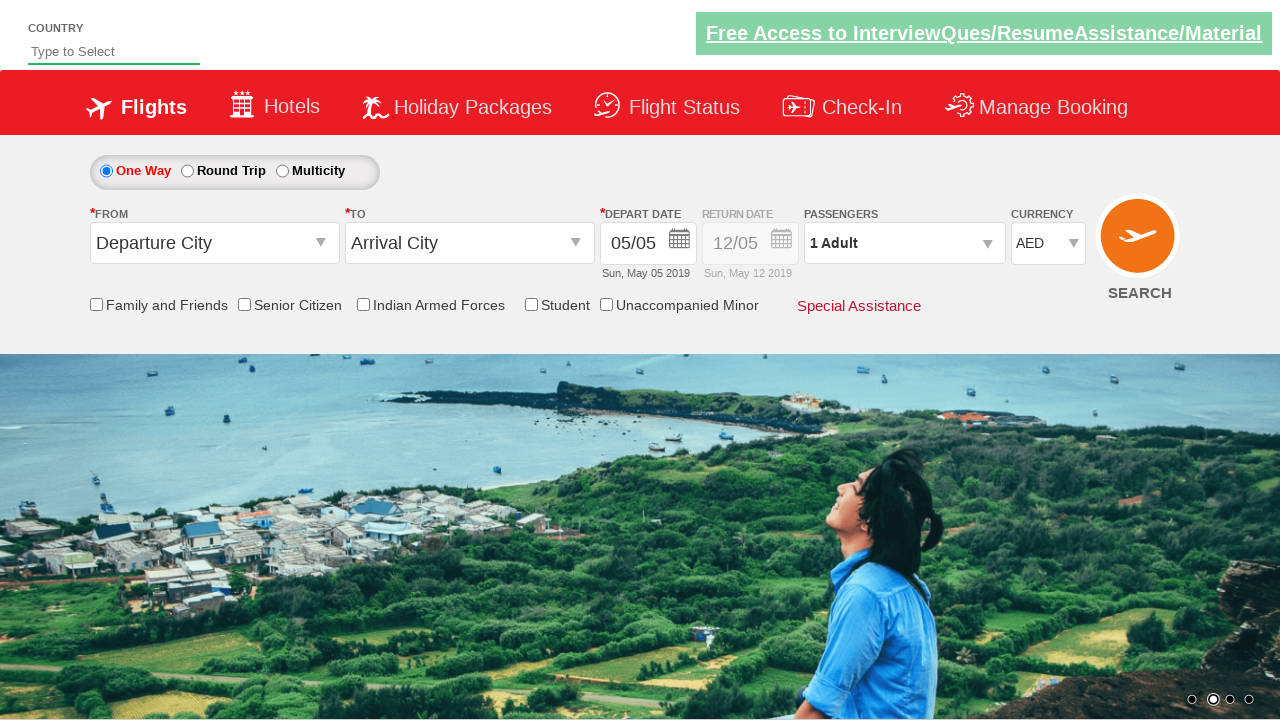

Selected dropdown option by value attribute 'INR' on #ctl00_mainContent_DropDownListCurrency
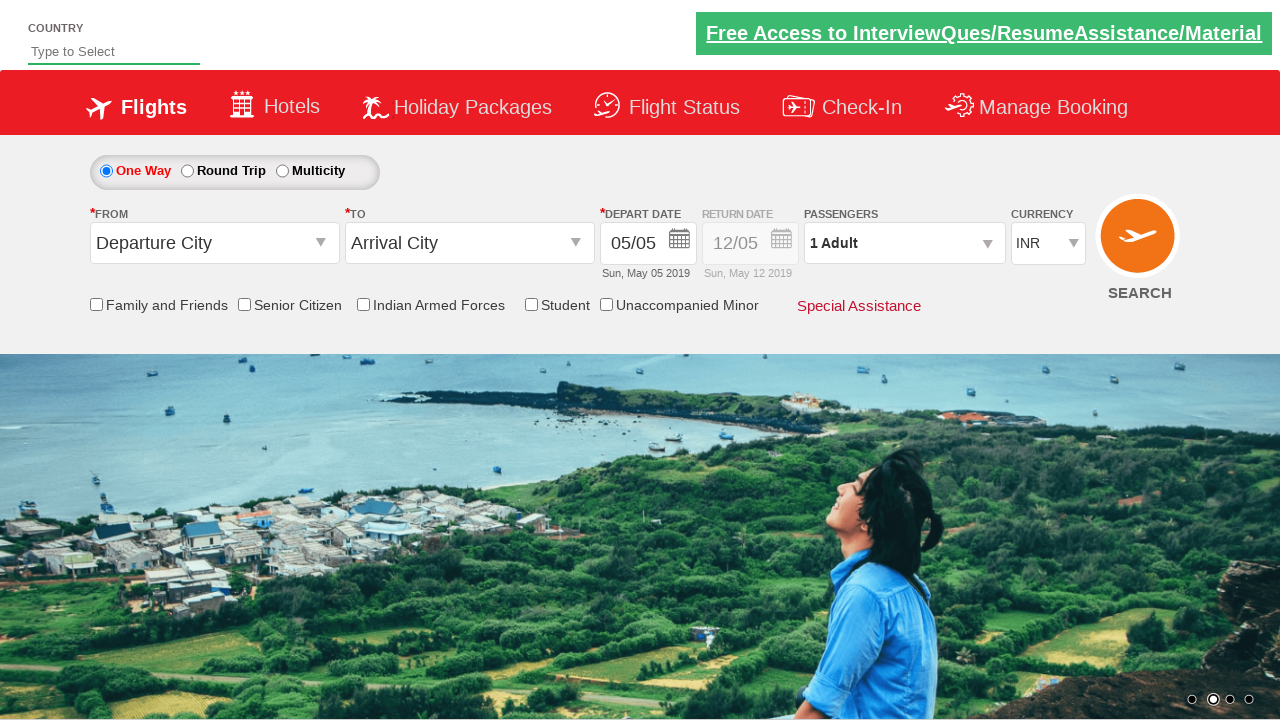

Verified selected option: INR
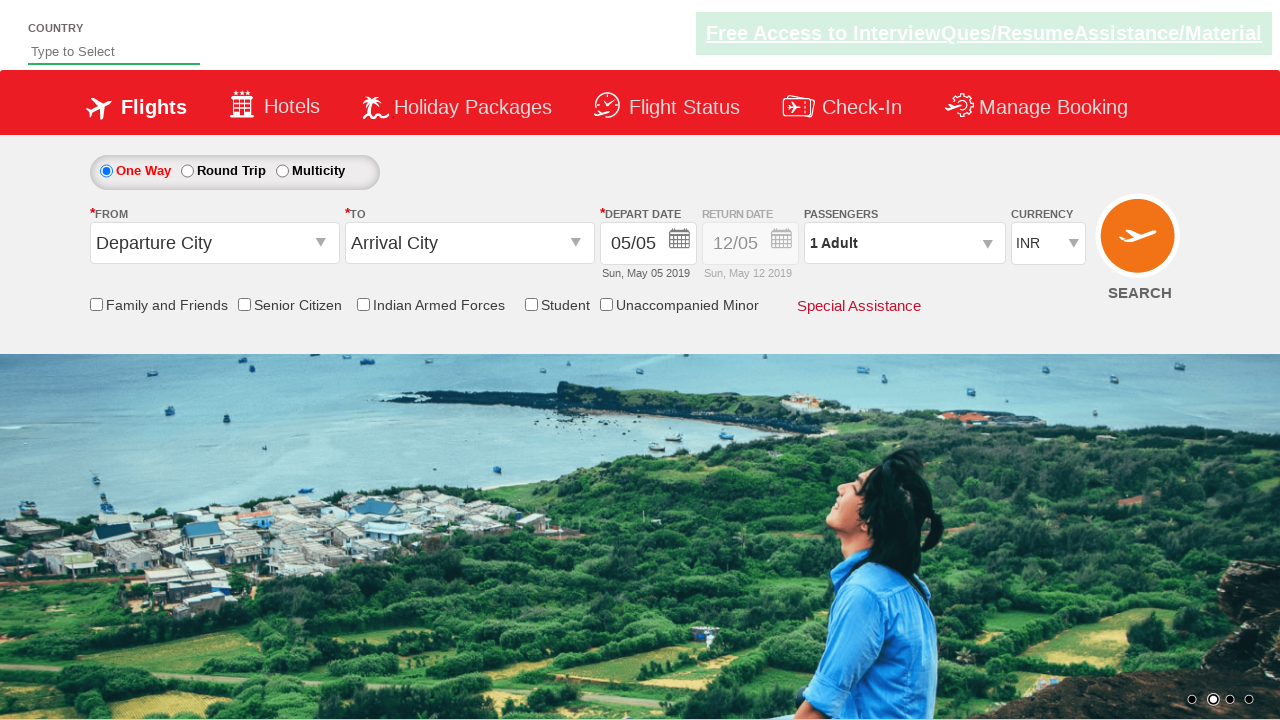

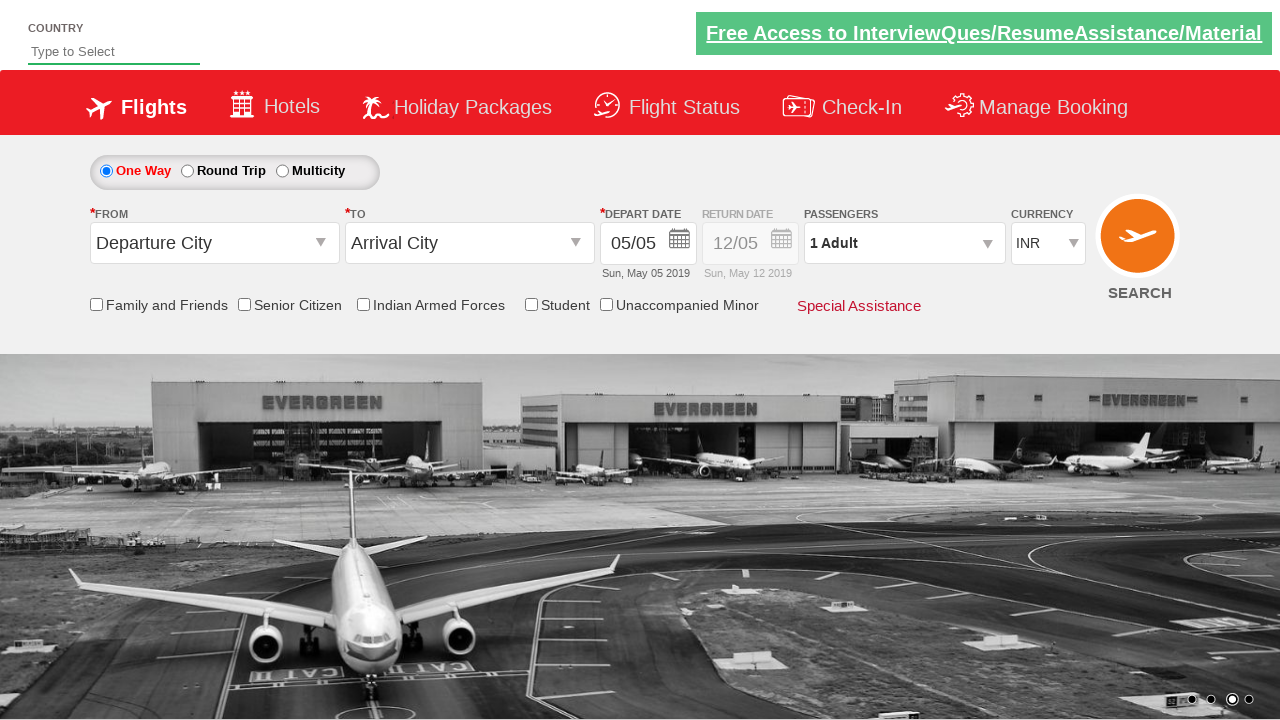